Tests that the Clear completed button is hidden when no items are completed.

Starting URL: https://demo.playwright.dev/todomvc

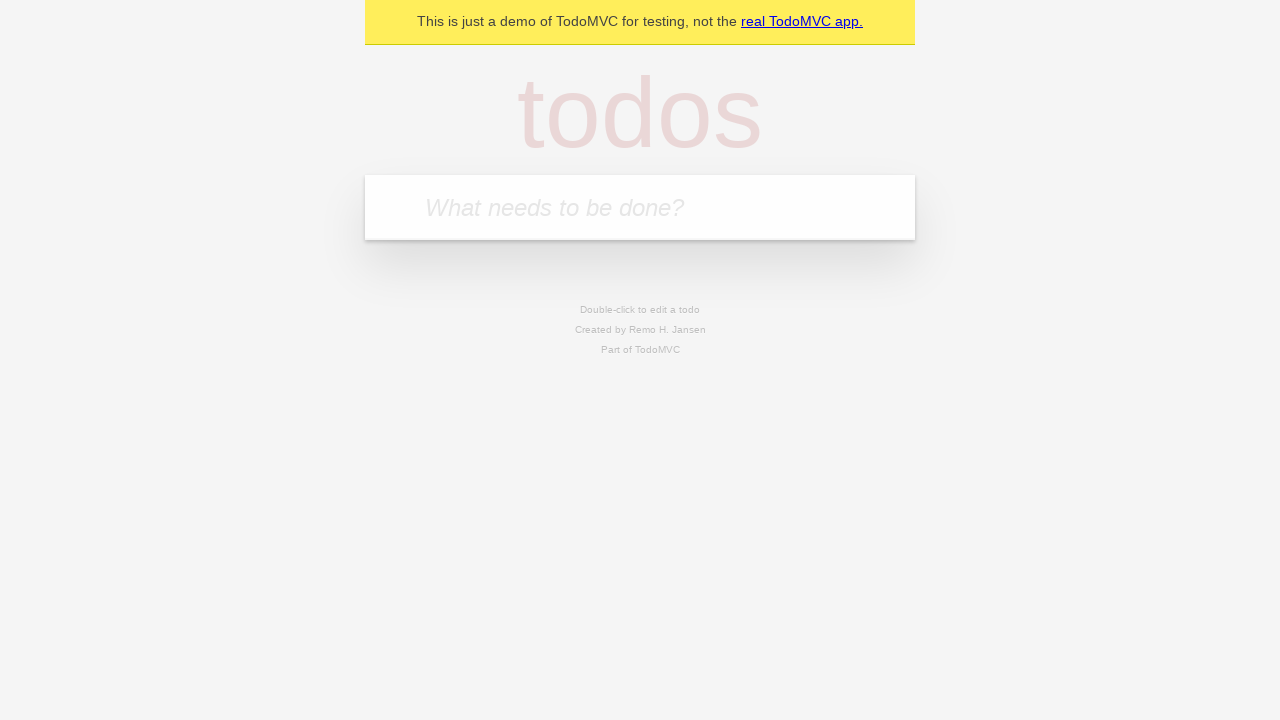

Filled todo input with 'buy some cheese' on internal:attr=[placeholder="What needs to be done?"i]
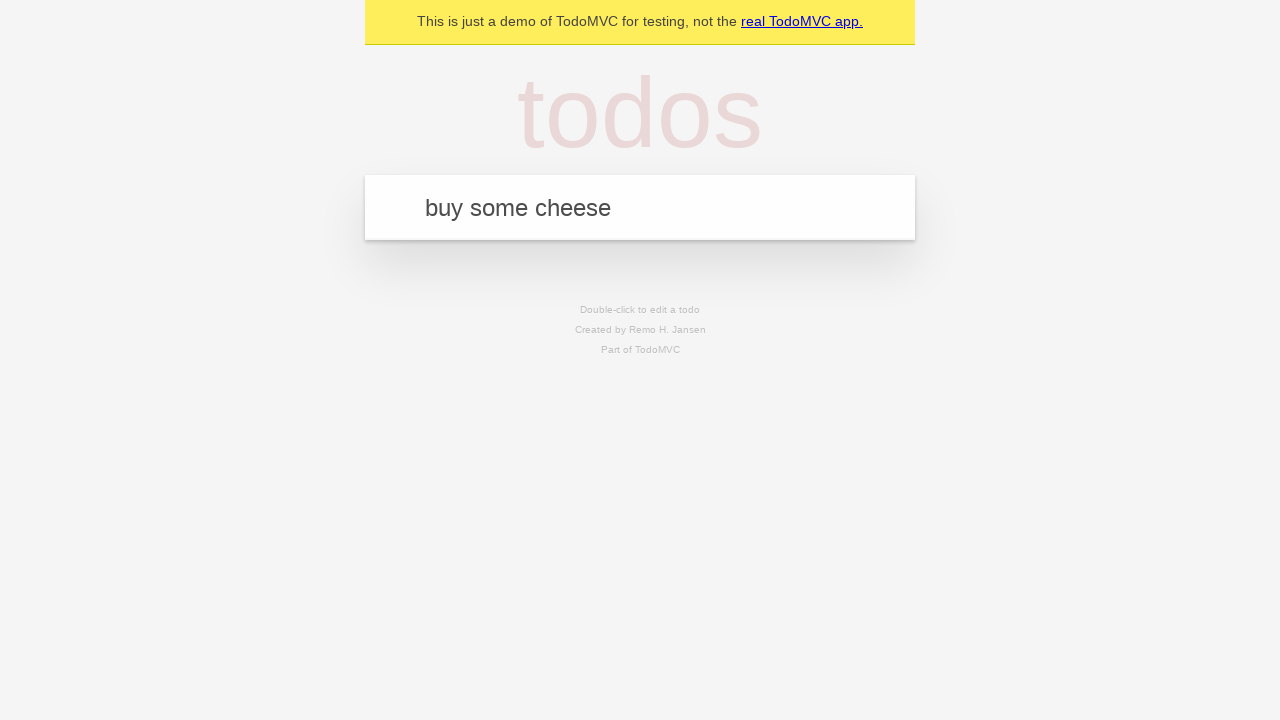

Pressed Enter to create todo 'buy some cheese' on internal:attr=[placeholder="What needs to be done?"i]
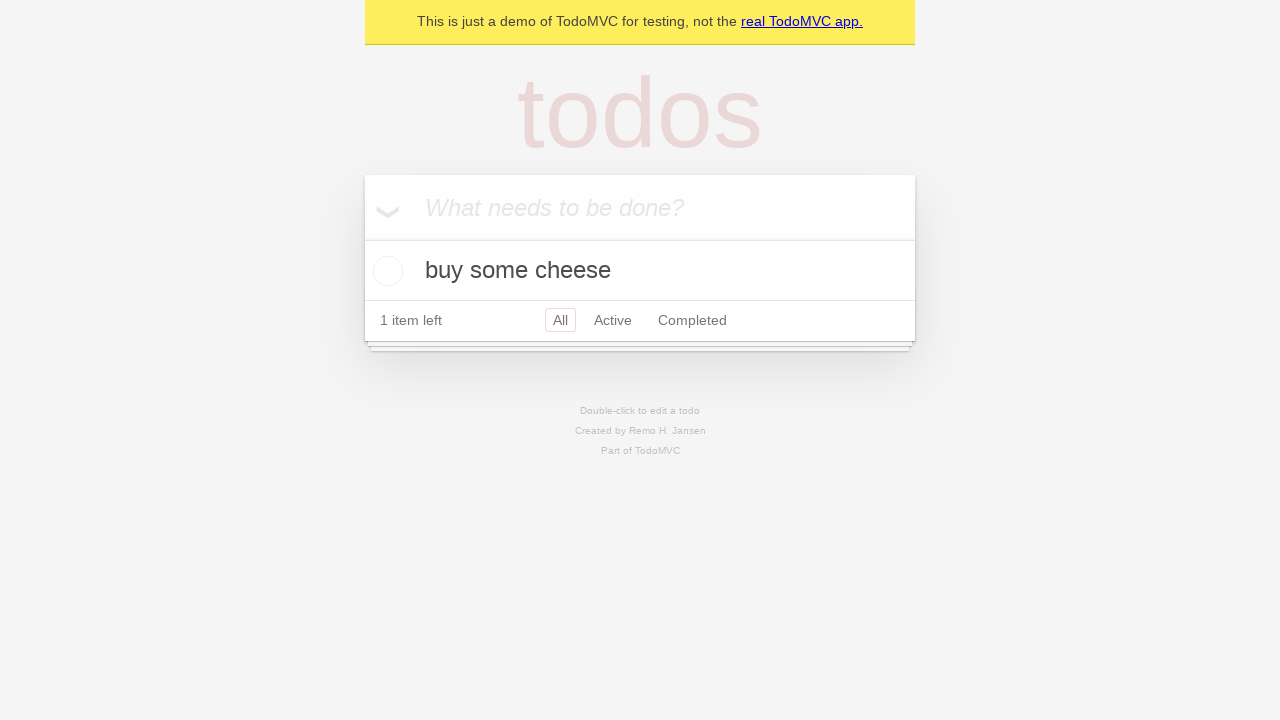

Filled todo input with 'feed the cat' on internal:attr=[placeholder="What needs to be done?"i]
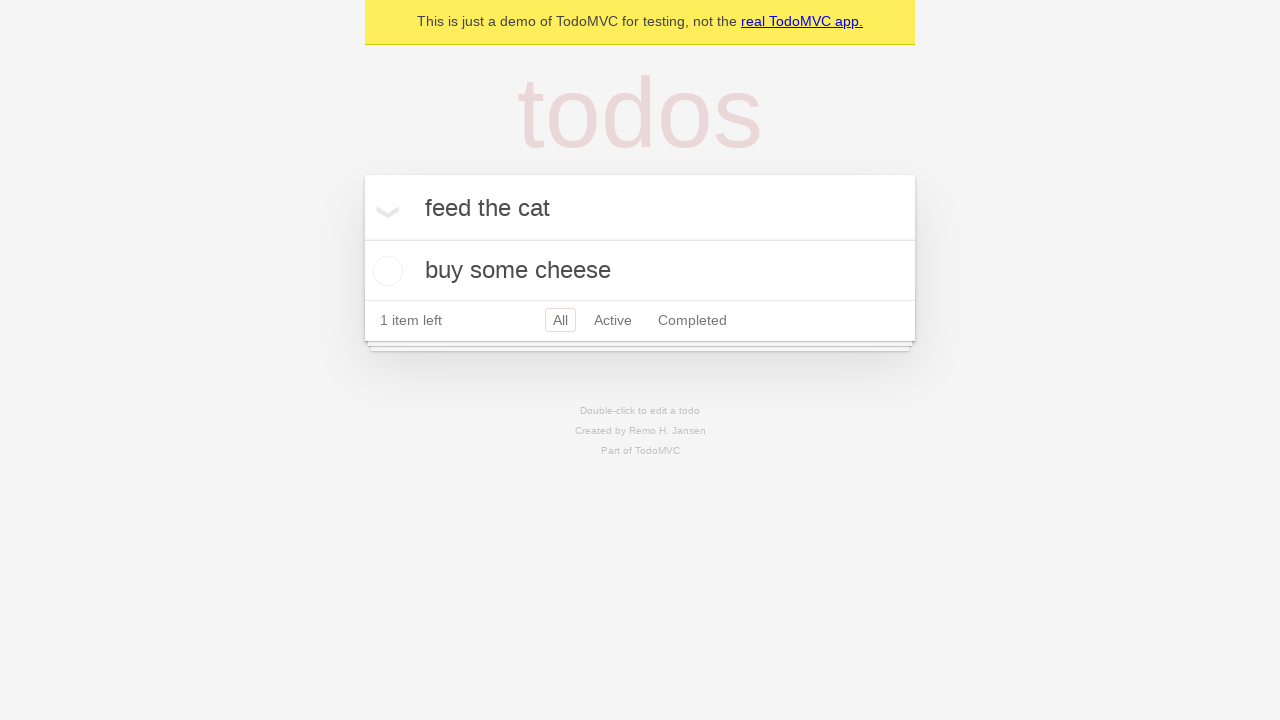

Pressed Enter to create todo 'feed the cat' on internal:attr=[placeholder="What needs to be done?"i]
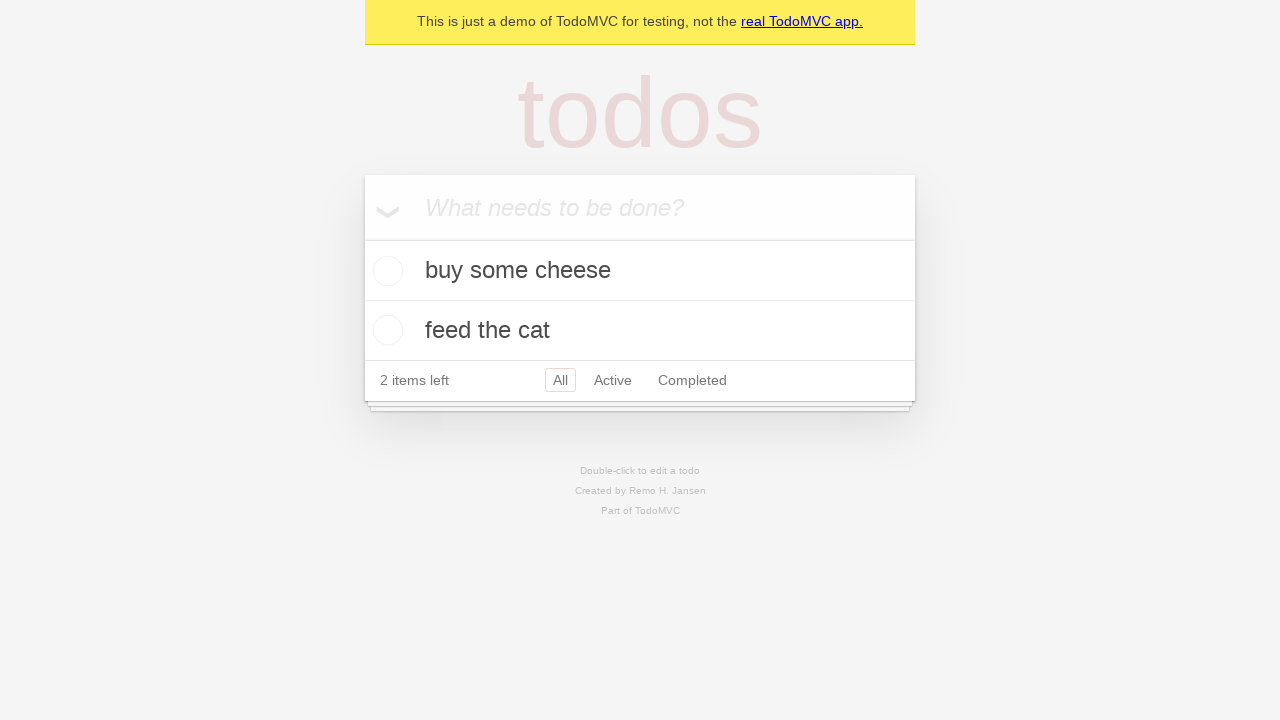

Filled todo input with 'book a doctors appointment' on internal:attr=[placeholder="What needs to be done?"i]
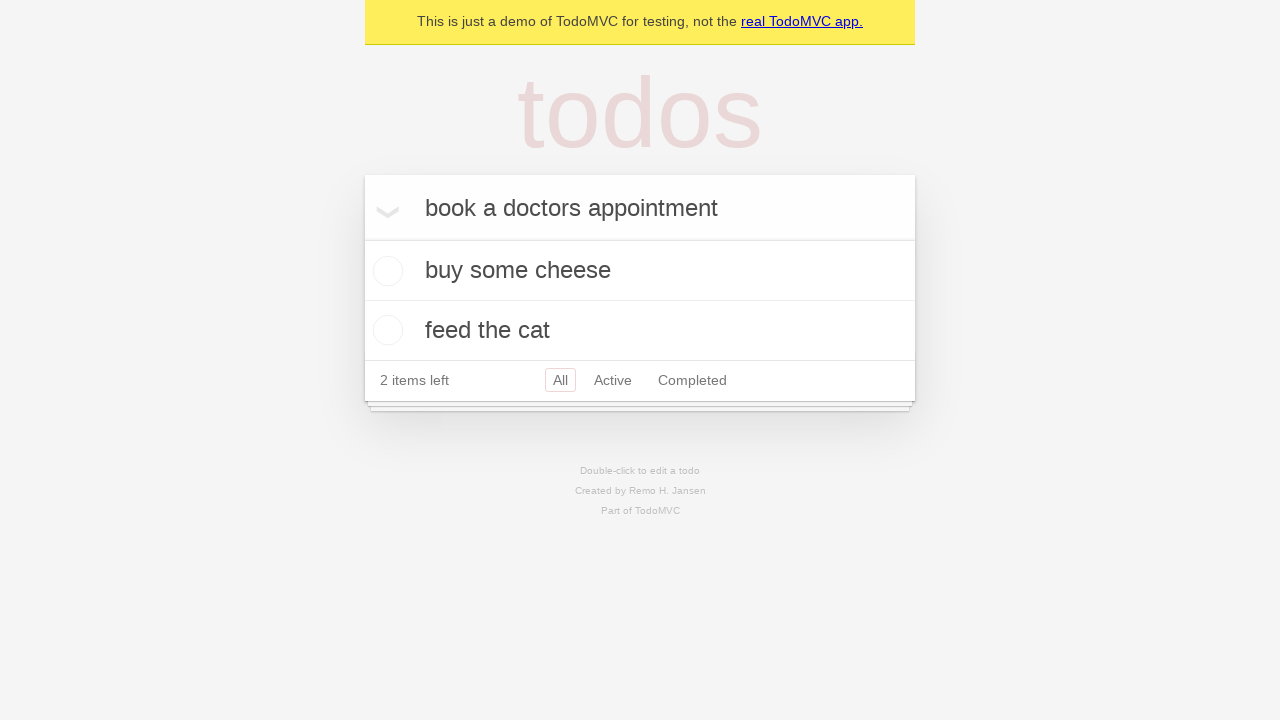

Pressed Enter to create todo 'book a doctors appointment' on internal:attr=[placeholder="What needs to be done?"i]
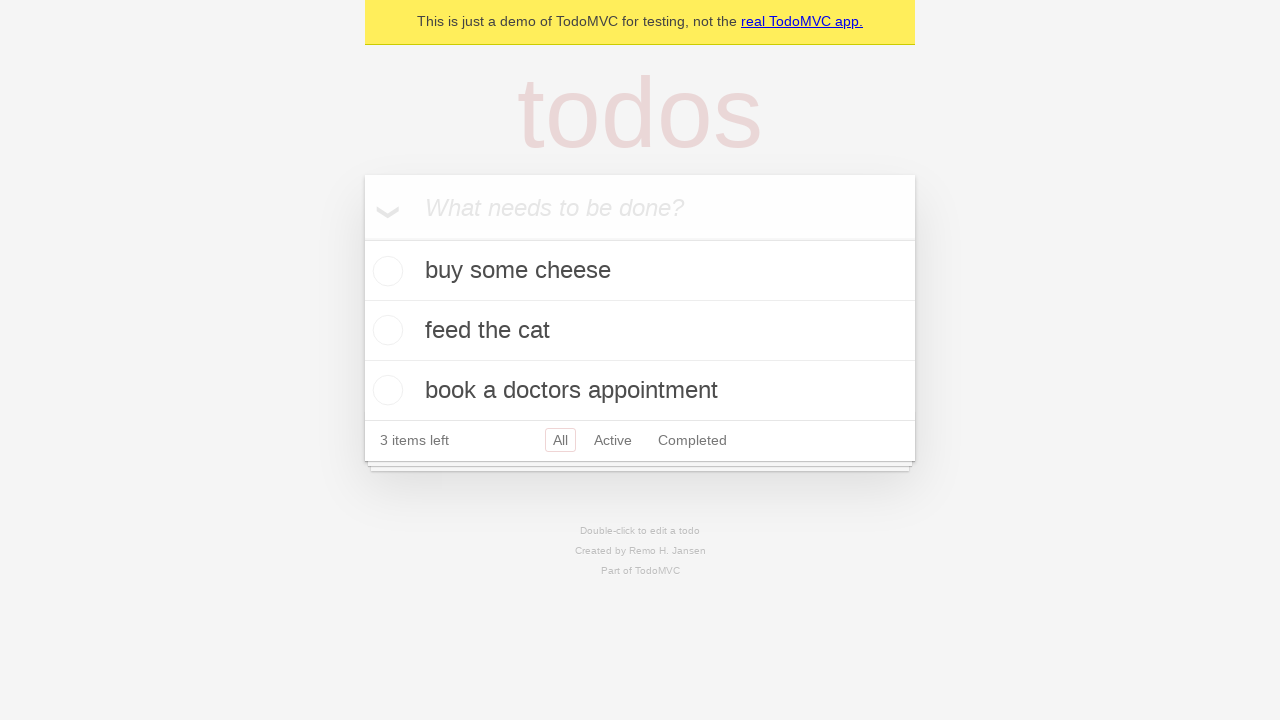

Waited for all 3 todo items to be created
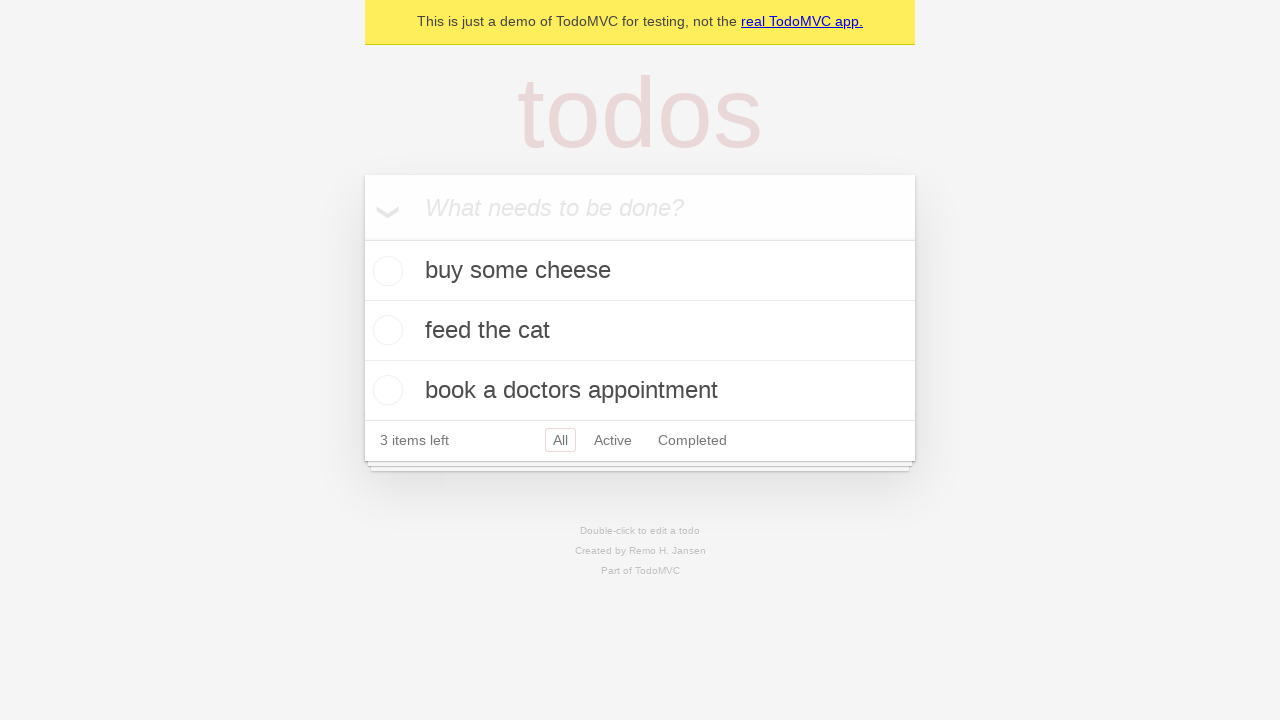

Checked the first todo item as completed at (385, 271) on .todo-list li .toggle >> nth=0
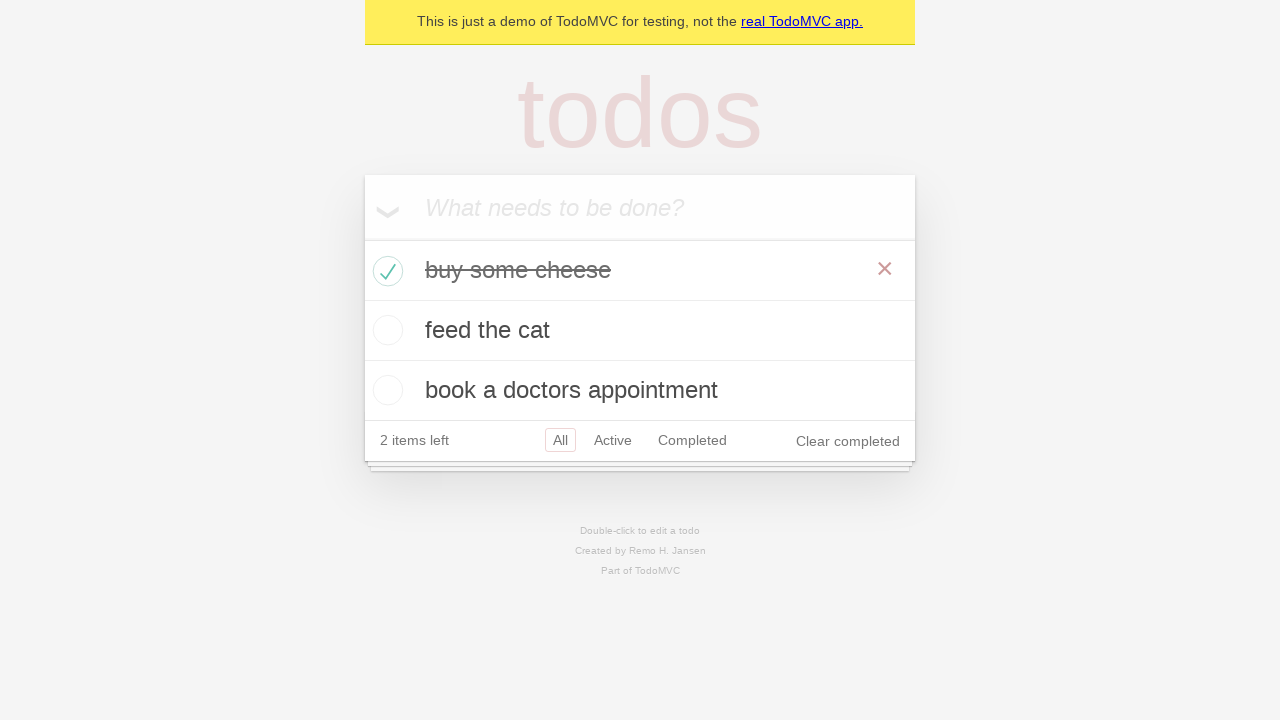

Clicked Clear completed button at (848, 441) on internal:role=button[name="Clear completed"i]
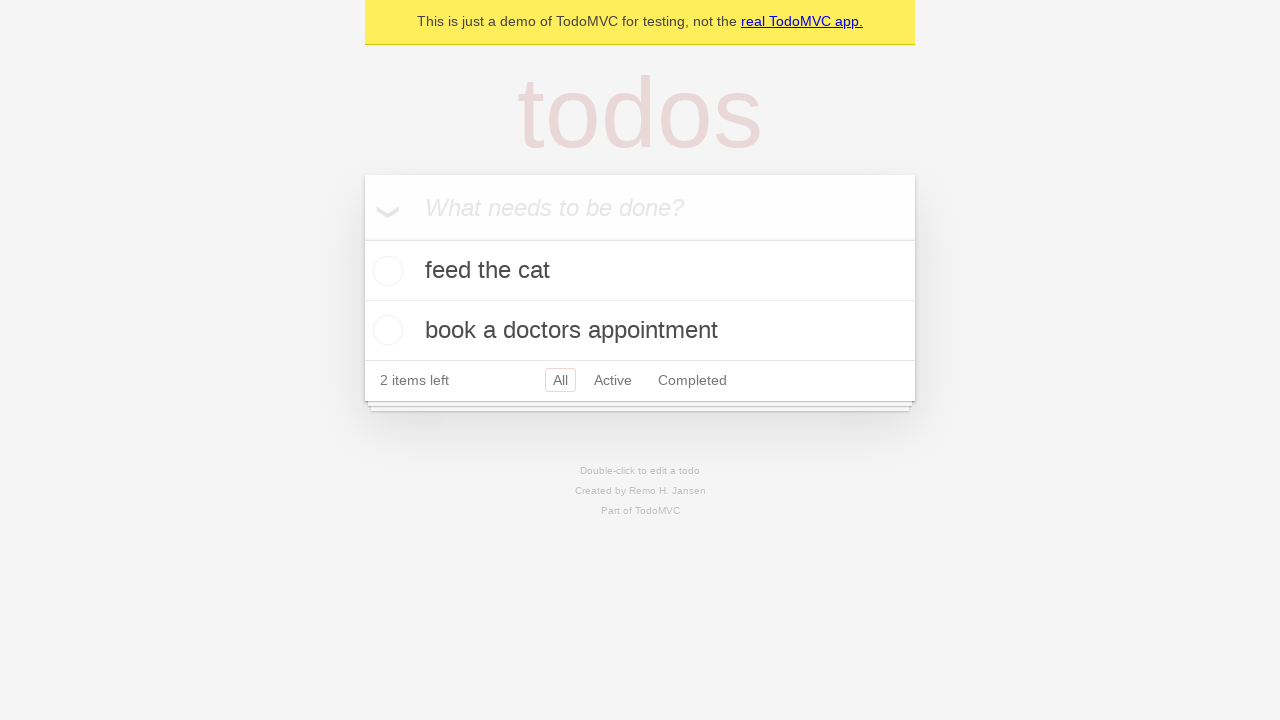

Verified Clear completed button is hidden when no items are completed
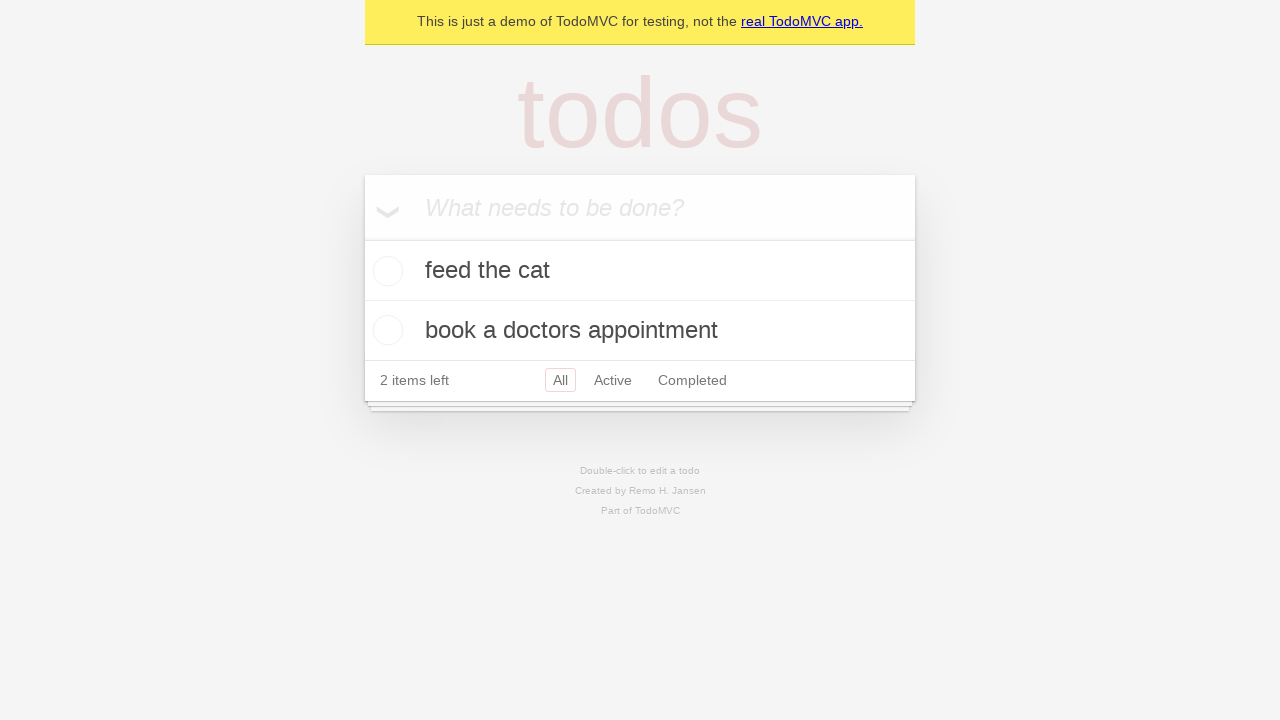

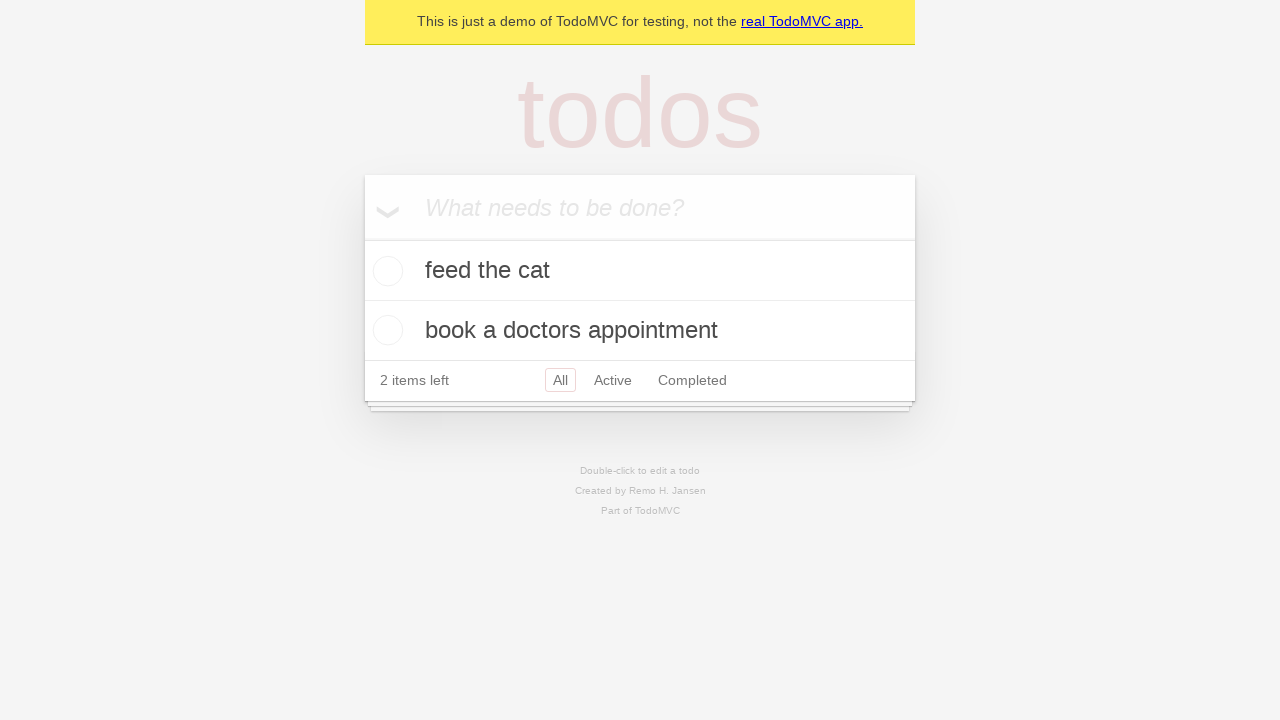